Tests checkbox functionality by interacting with day-of-week checkboxes, verifying their display, enabled, and selected states

Starting URL: http://samples.gwtproject.org/samples/Showcase/Showcase.html#!CwCheckBox

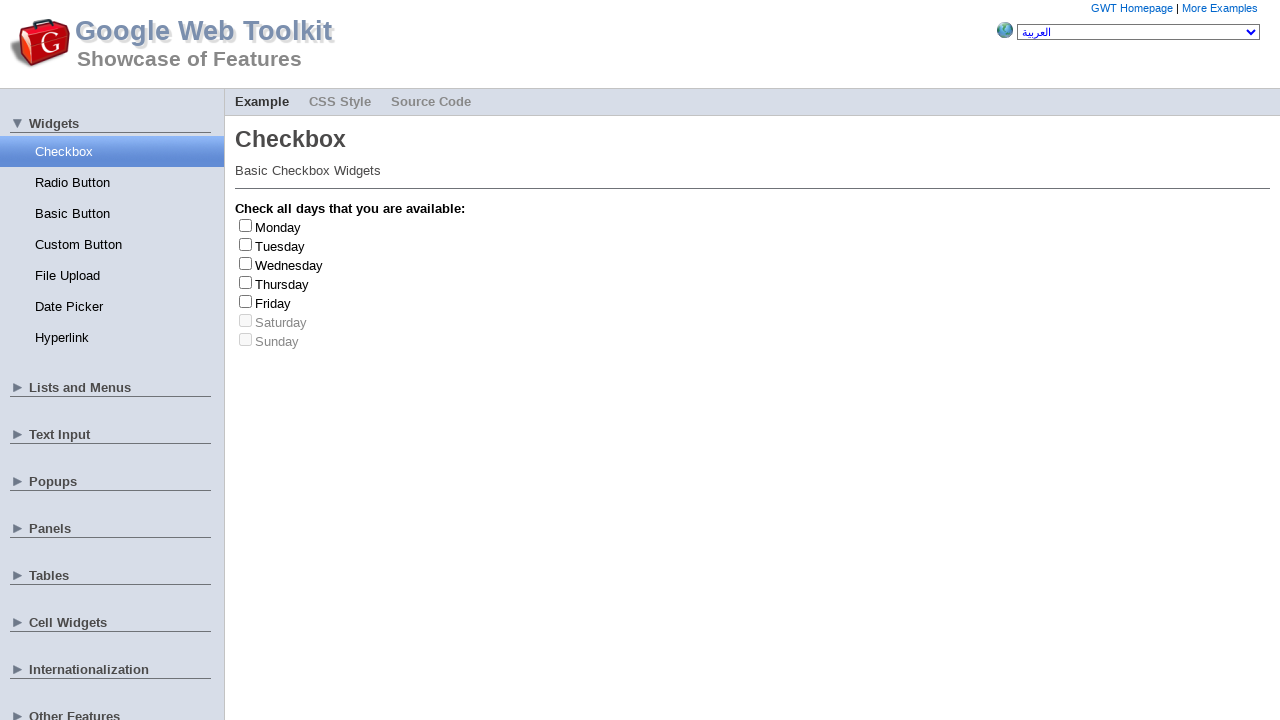

Located Monday checkbox element
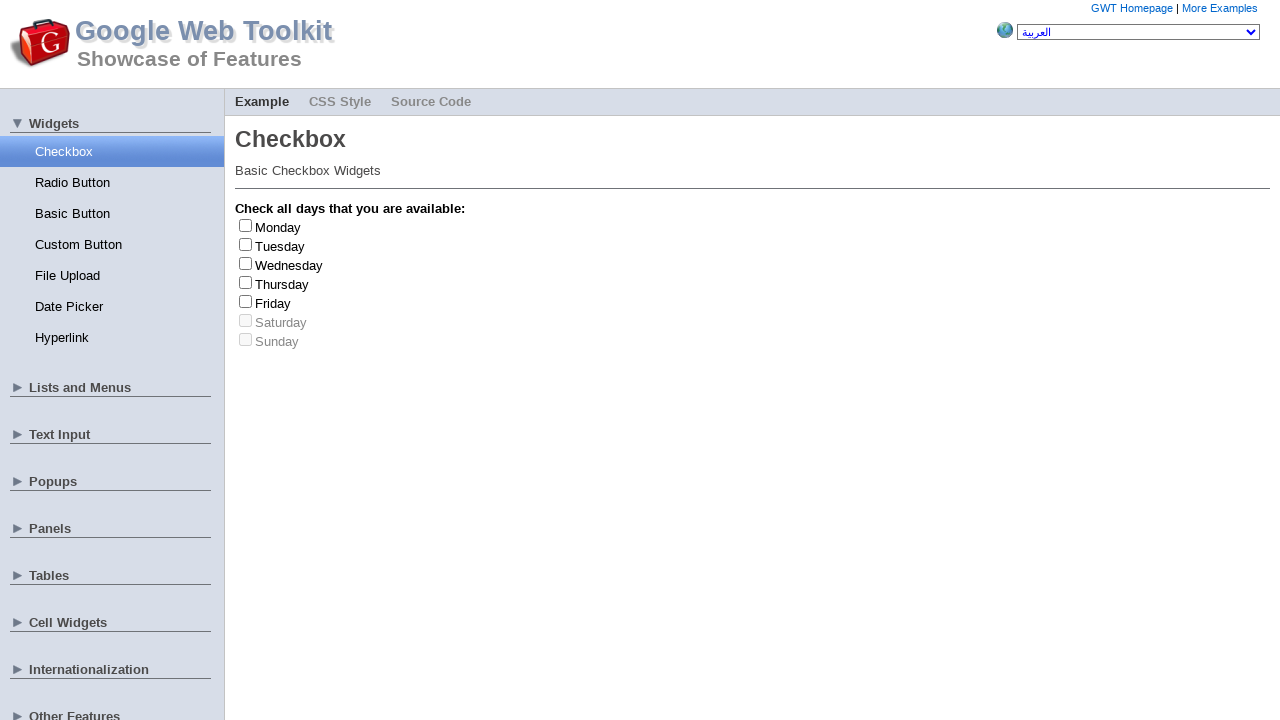

Checked if Monday checkbox is visible
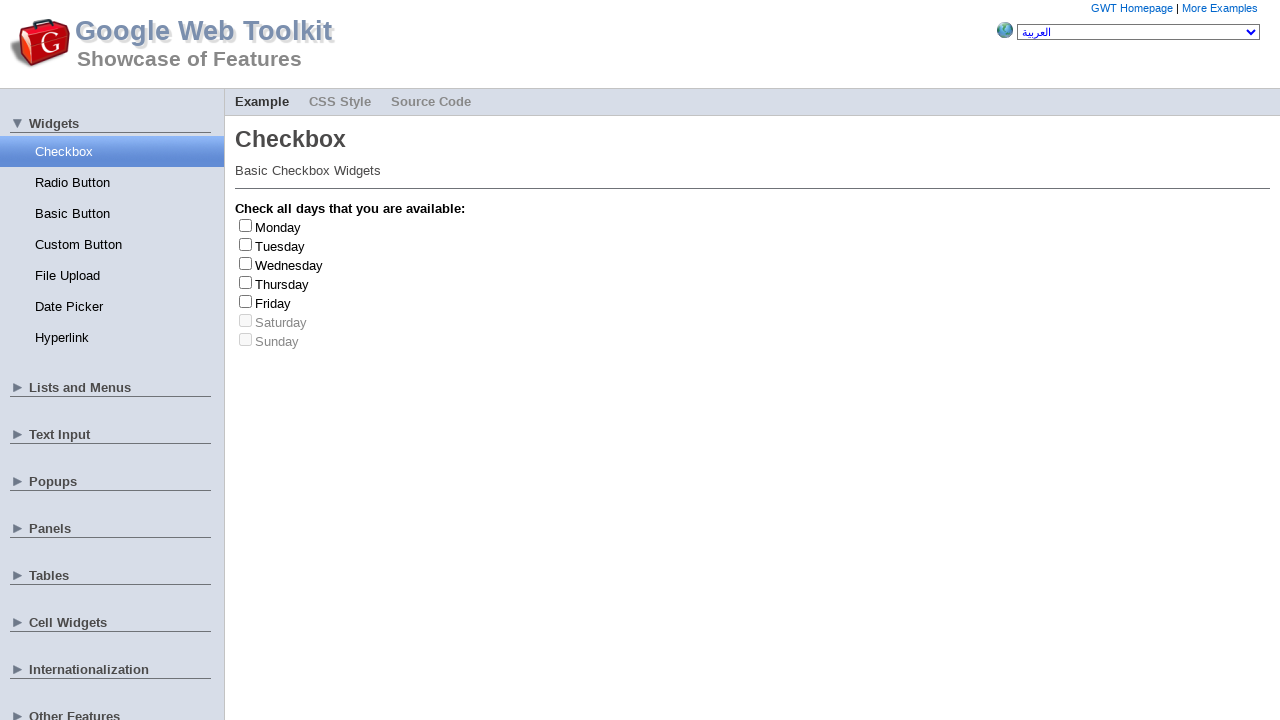

Checked if Monday checkbox is enabled
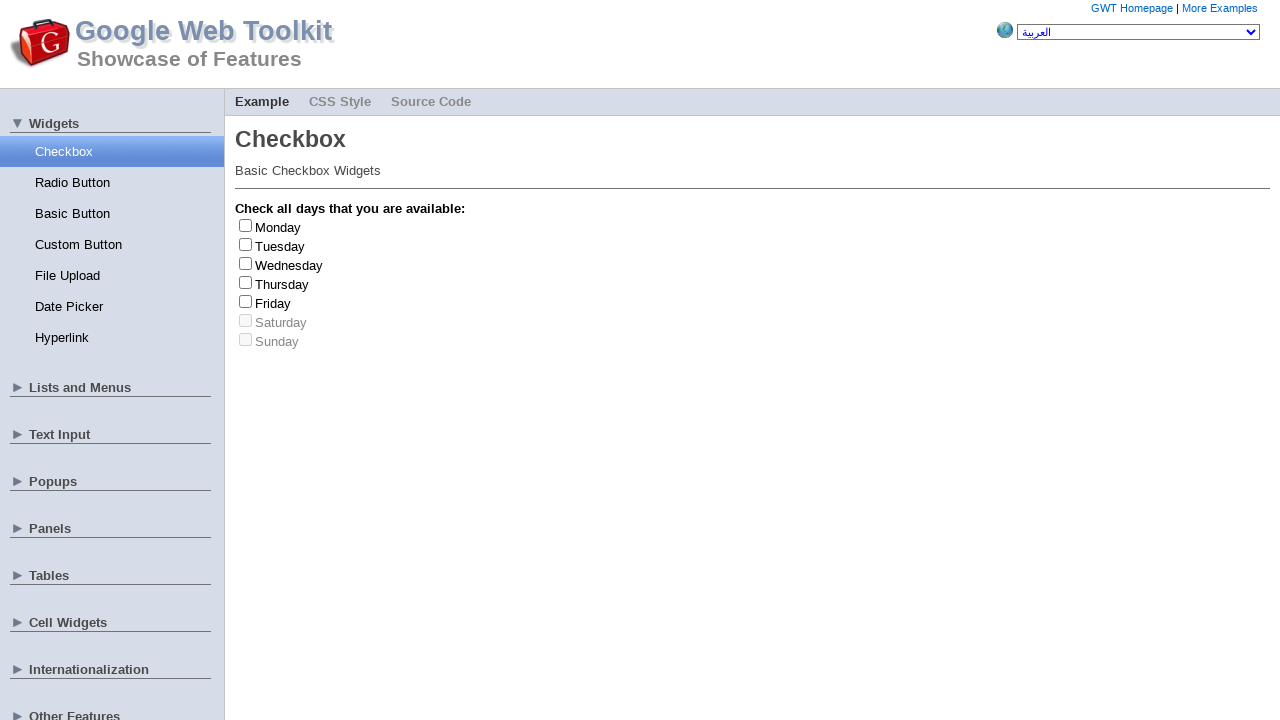

Checked if Monday checkbox is selected
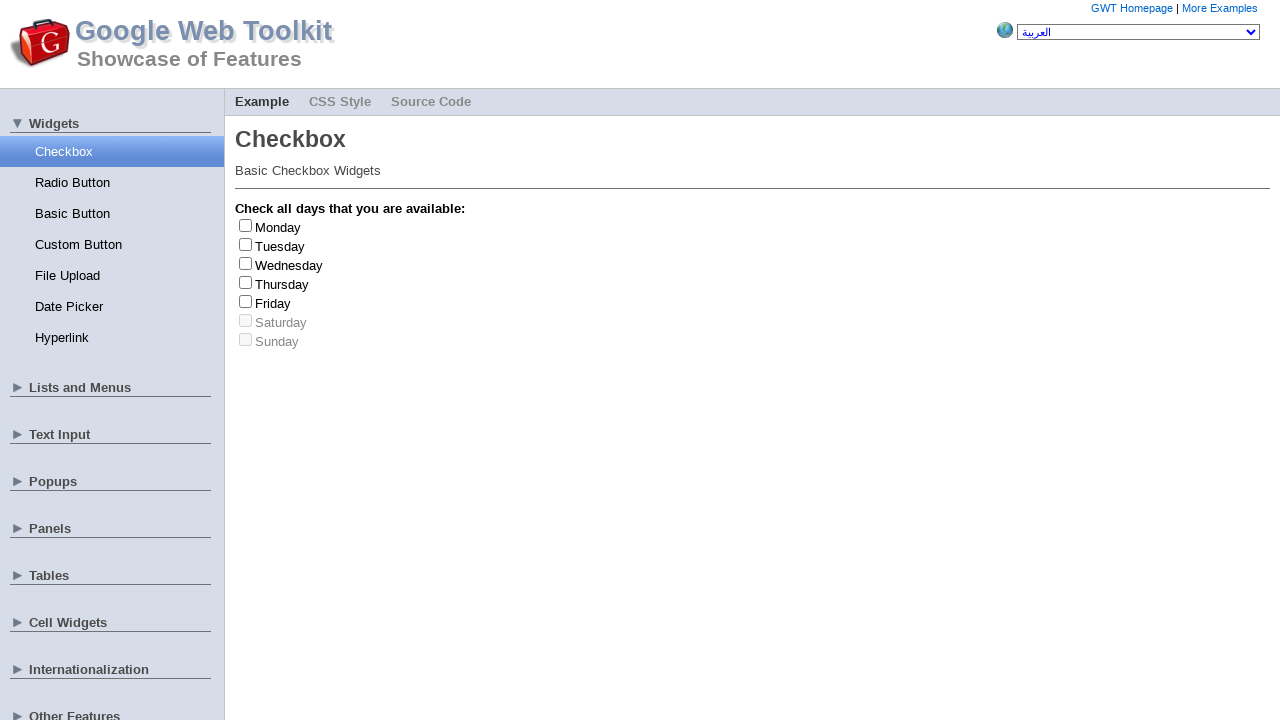

Clicked Monday checkbox to toggle it at (246, 225) on #gwt-debug-cwCheckBox-Monday-input
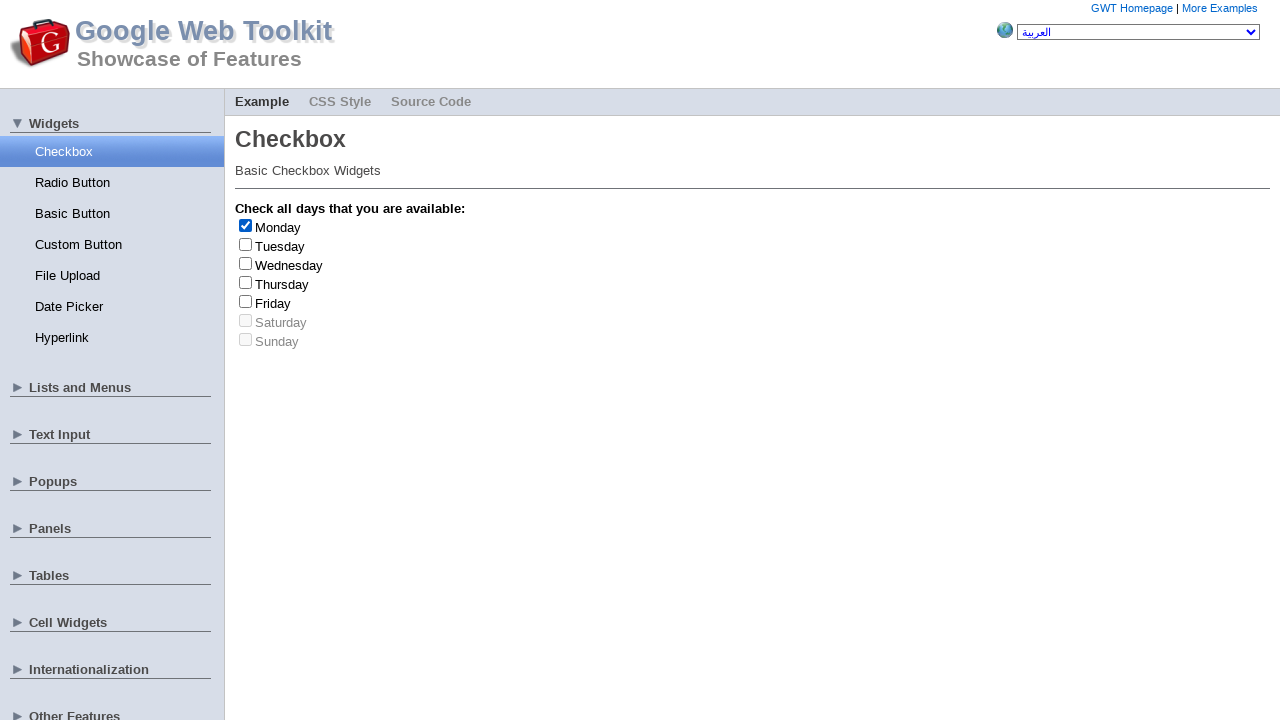

Verified Monday checkbox state after clicking
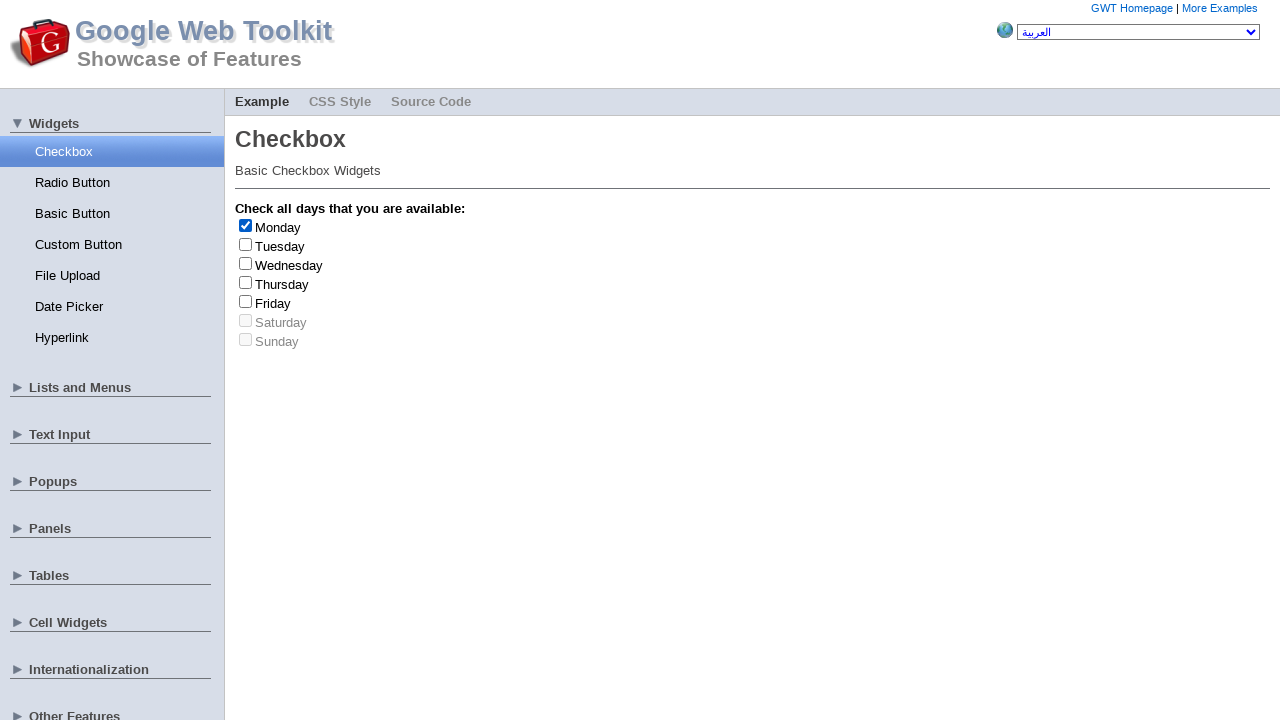

Located Saturday checkbox element
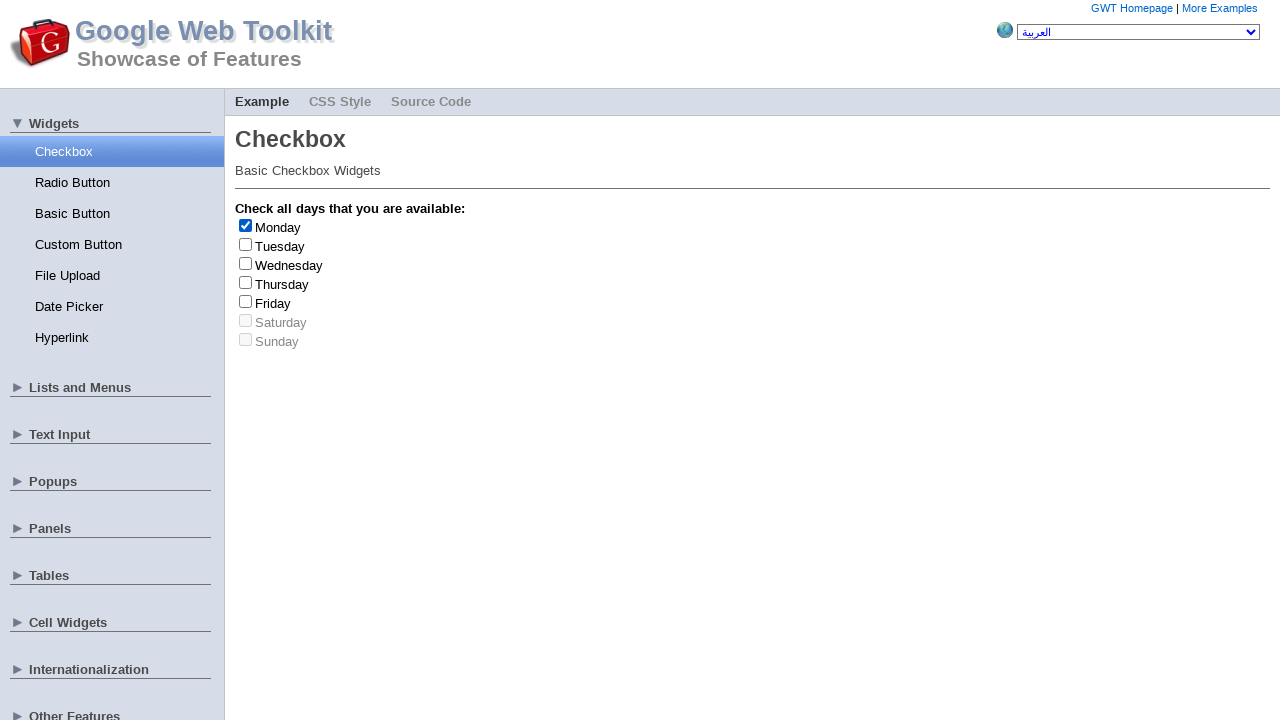

Checked if Saturday checkbox is visible
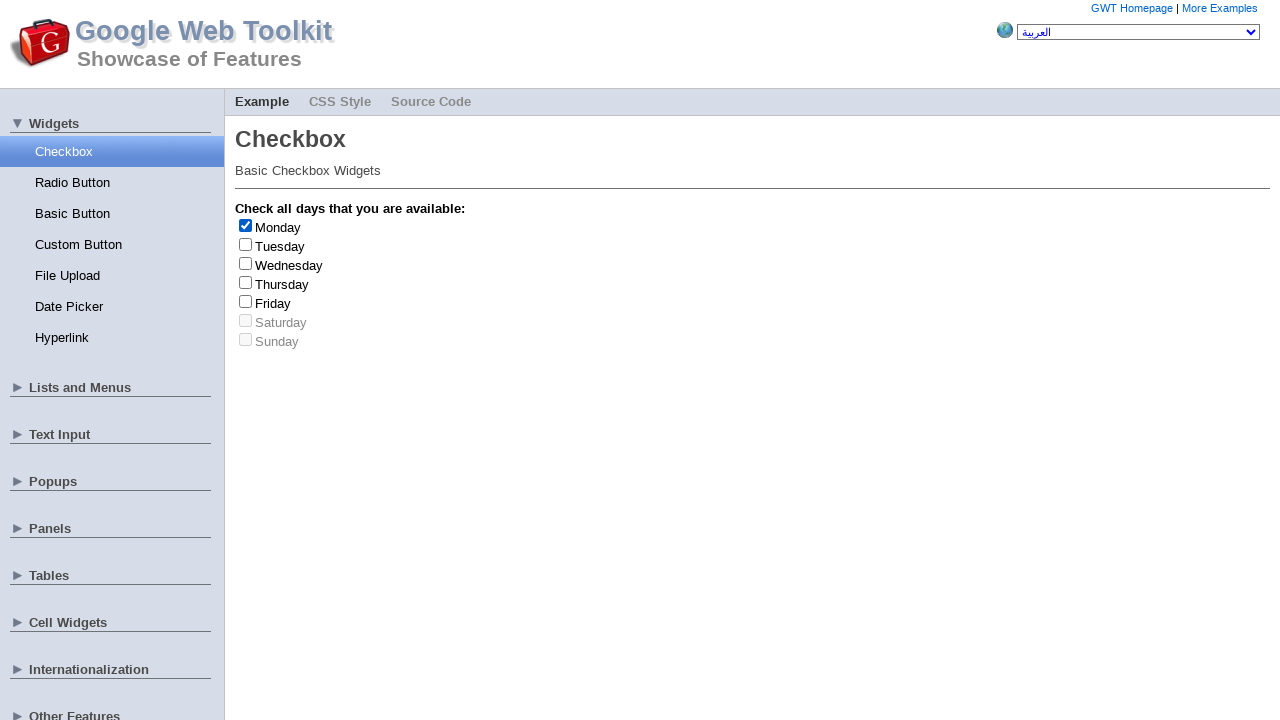

Checked if Saturday checkbox is enabled
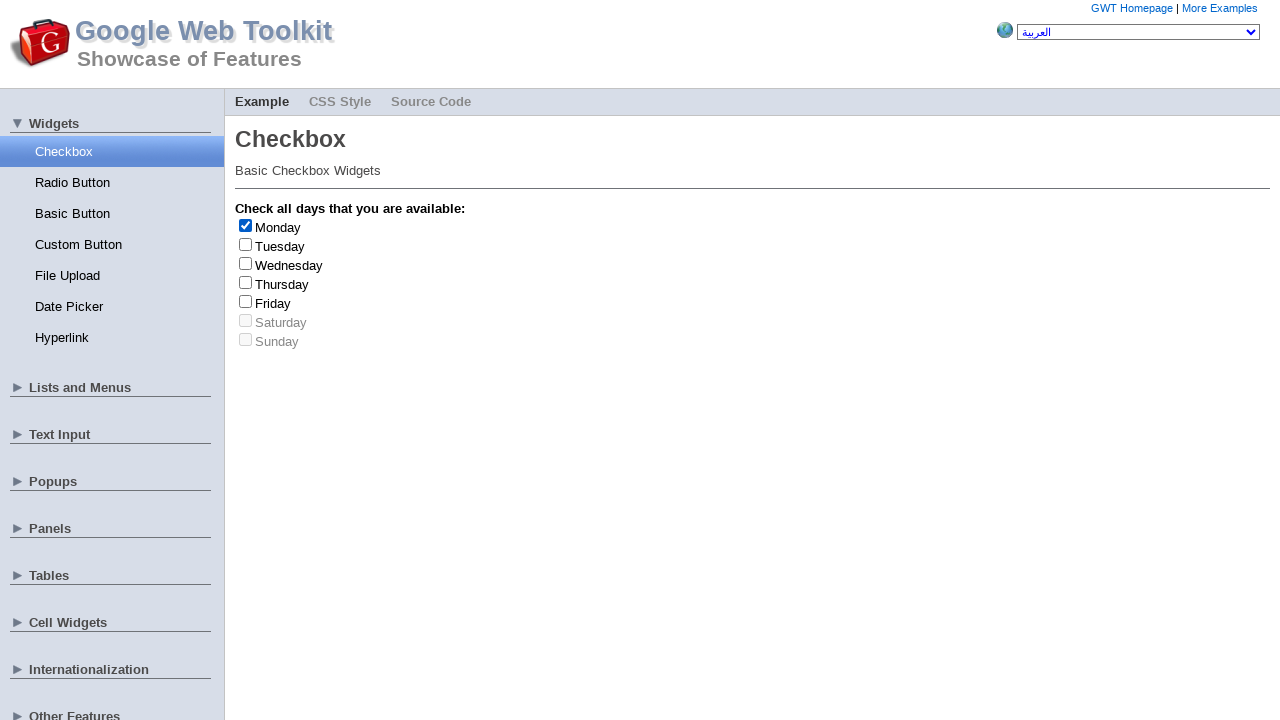

Checked if Saturday checkbox is selected
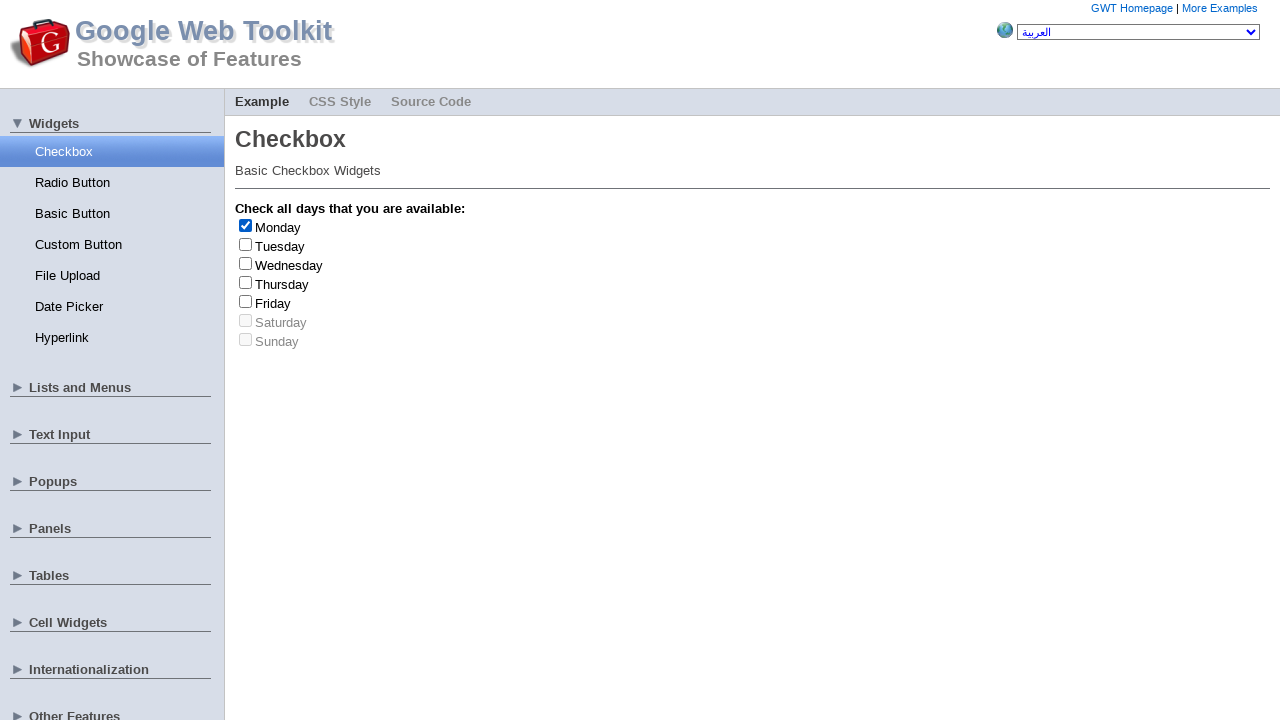

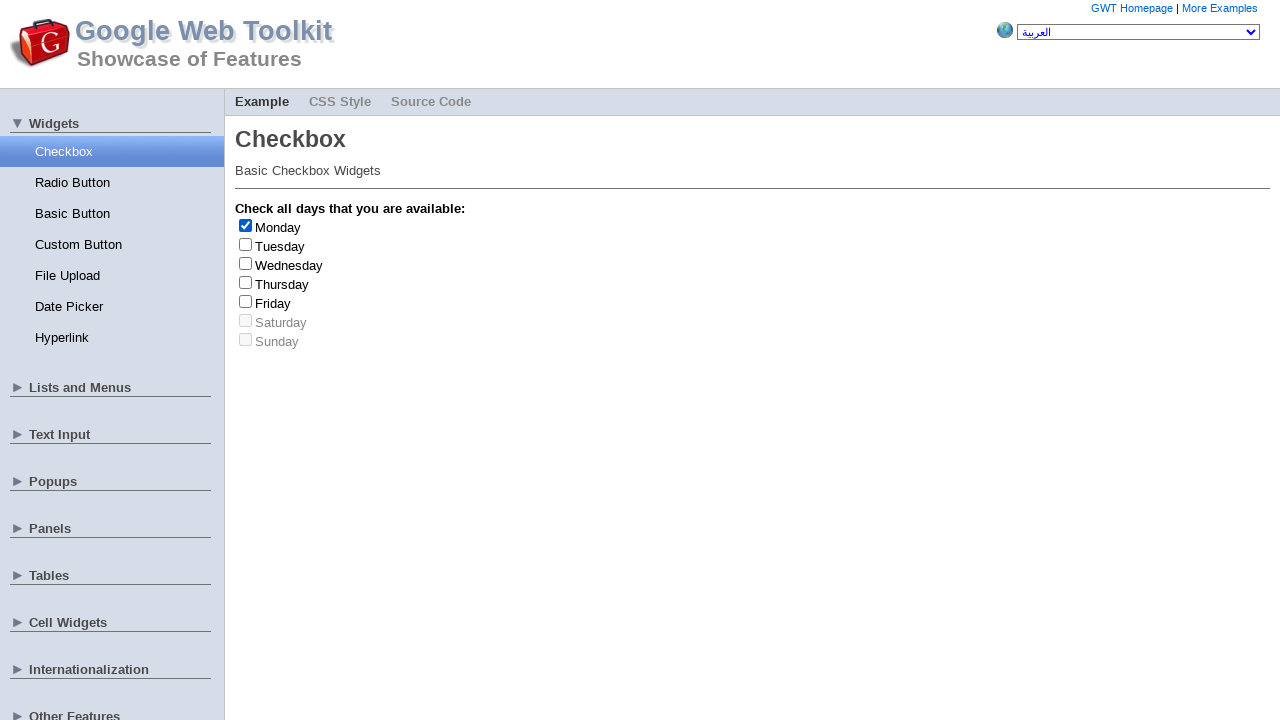